Tests JavaScript alert box handling by navigating to W3Schools tryit page, clicking a button inside an iframe that triggers an alert, and verifying the alert message content.

Starting URL: http://www.w3schools.com/js/tryit.asp?filename=tryjs_alert

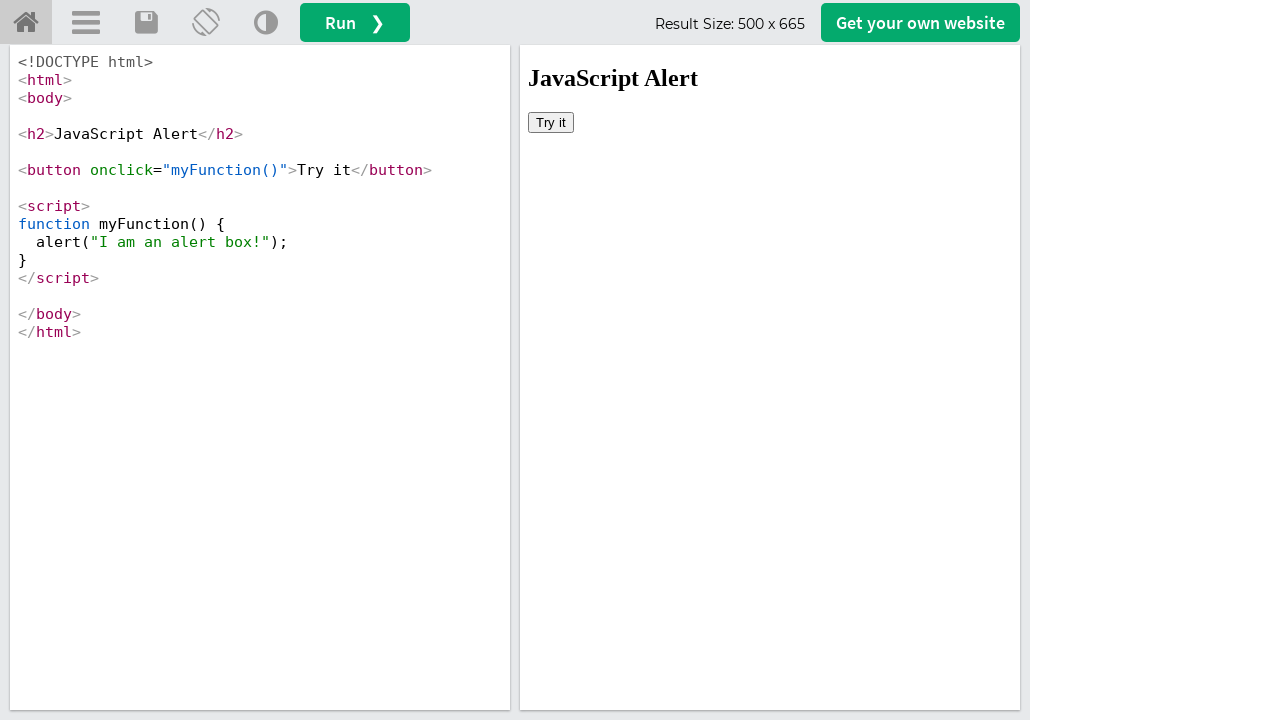

Set up dialog handler to capture and accept alerts
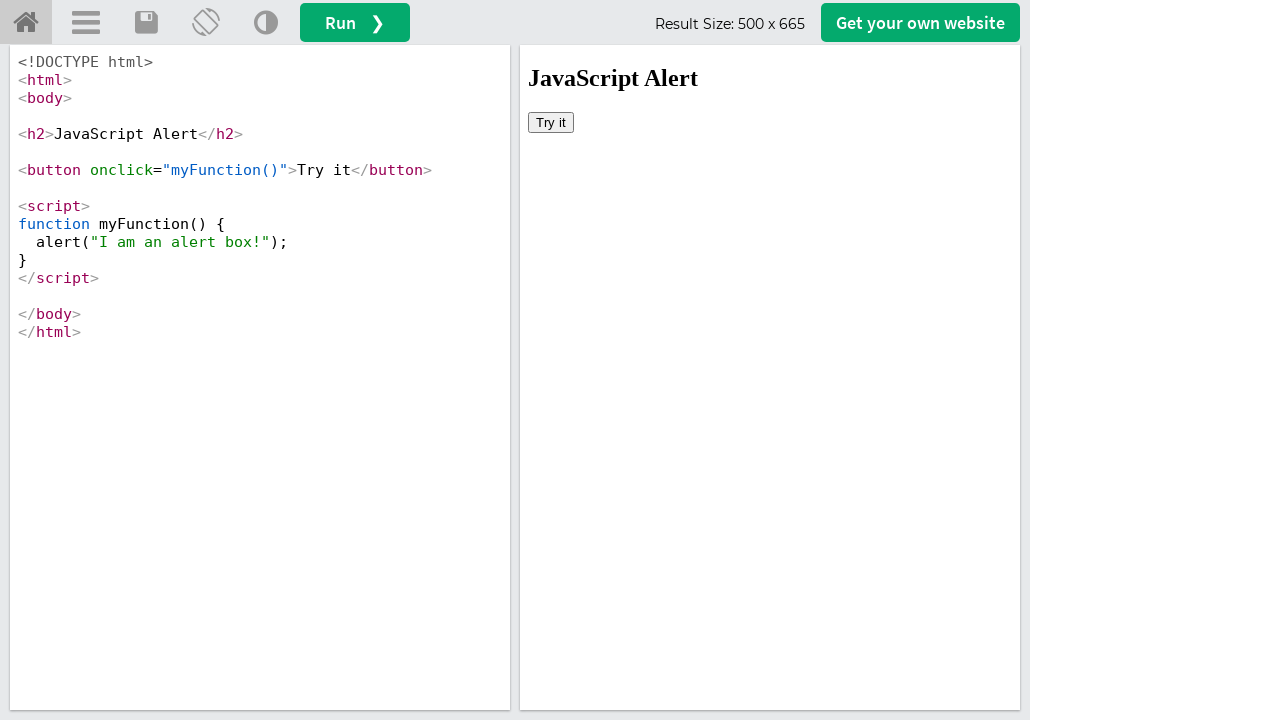

Selected iframe with ID 'iframeResult'
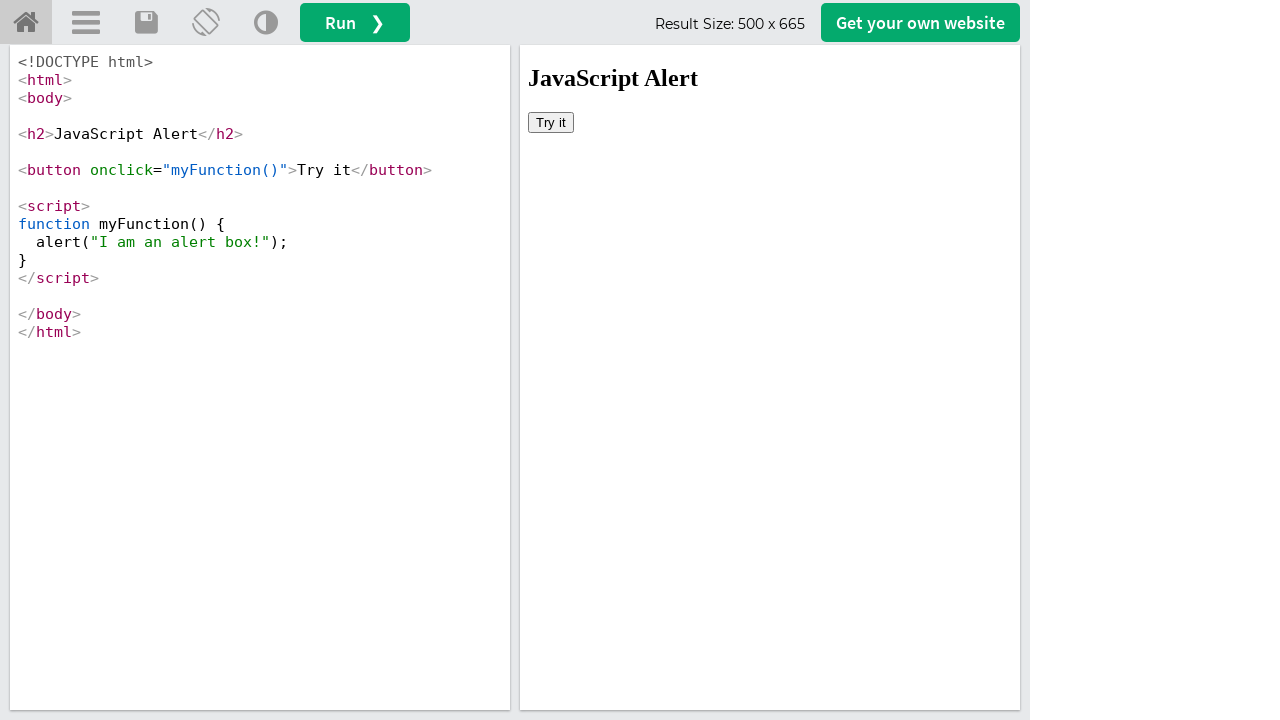

Clicked button in iframe to trigger first alert at (551, 122) on #iframeResult >> internal:control=enter-frame >> xpath=/html/body/button
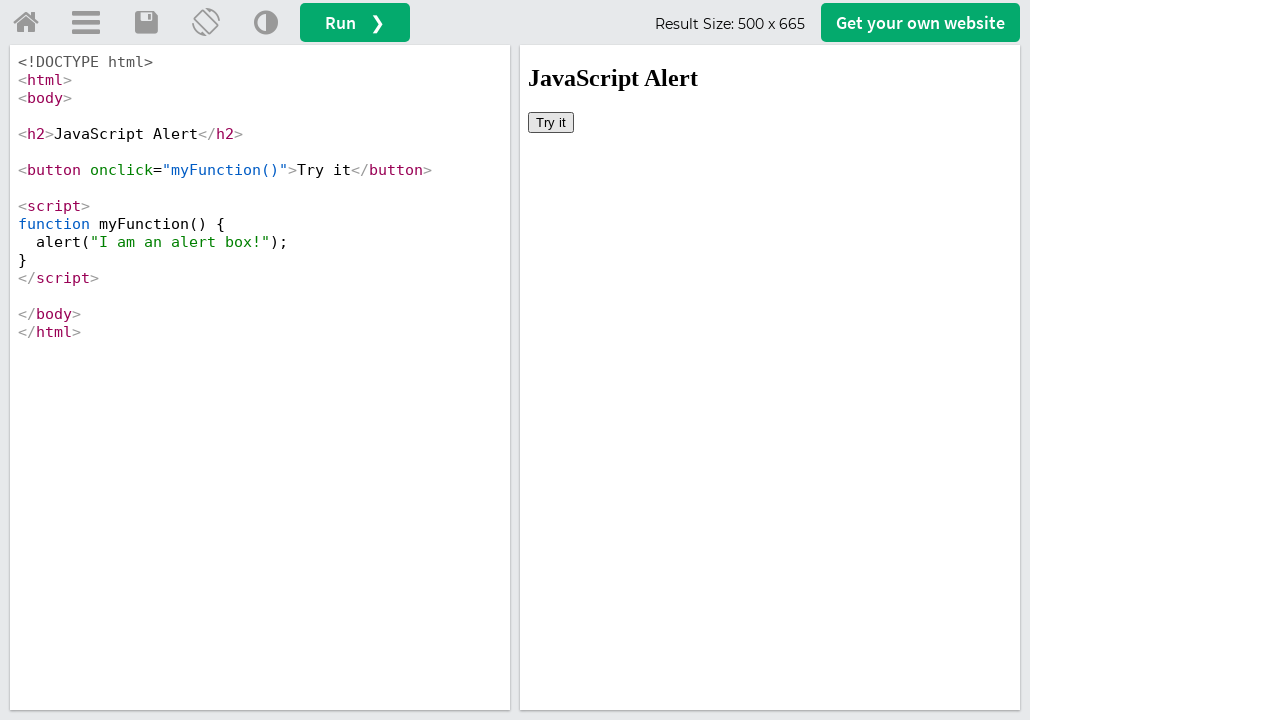

Waited 500ms for dialog to be handled
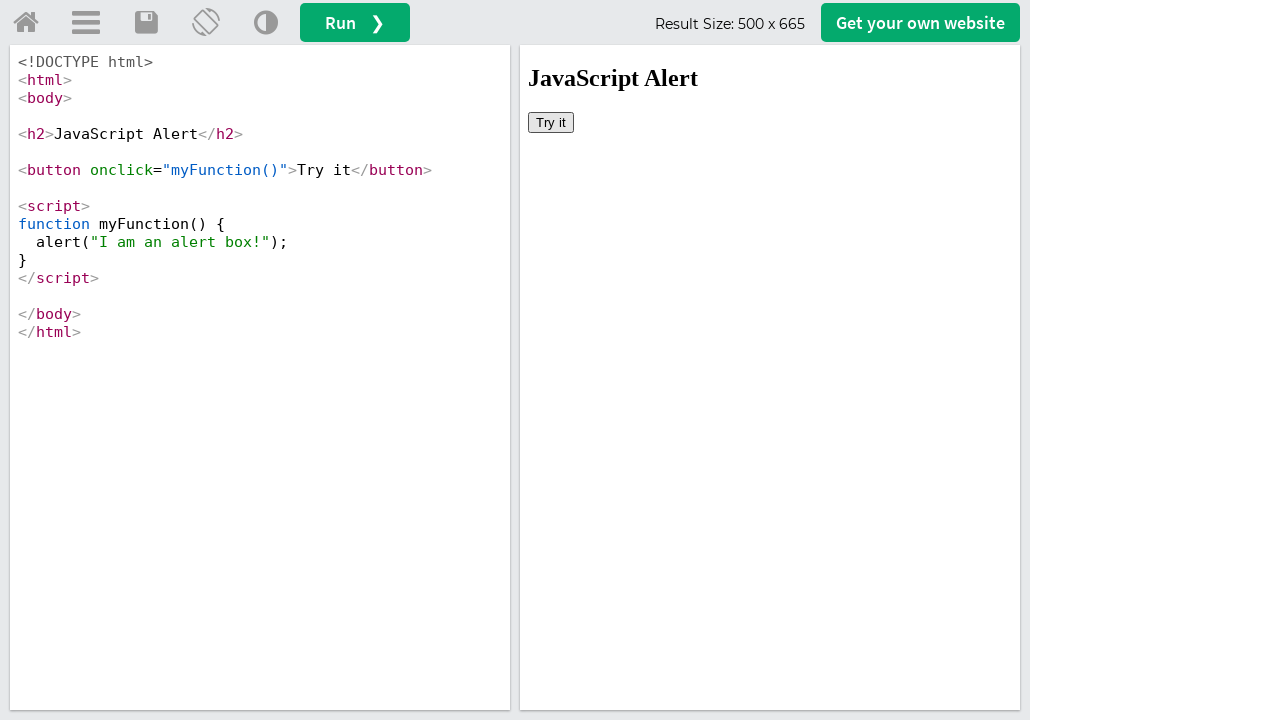

Verified that an alert message was captured
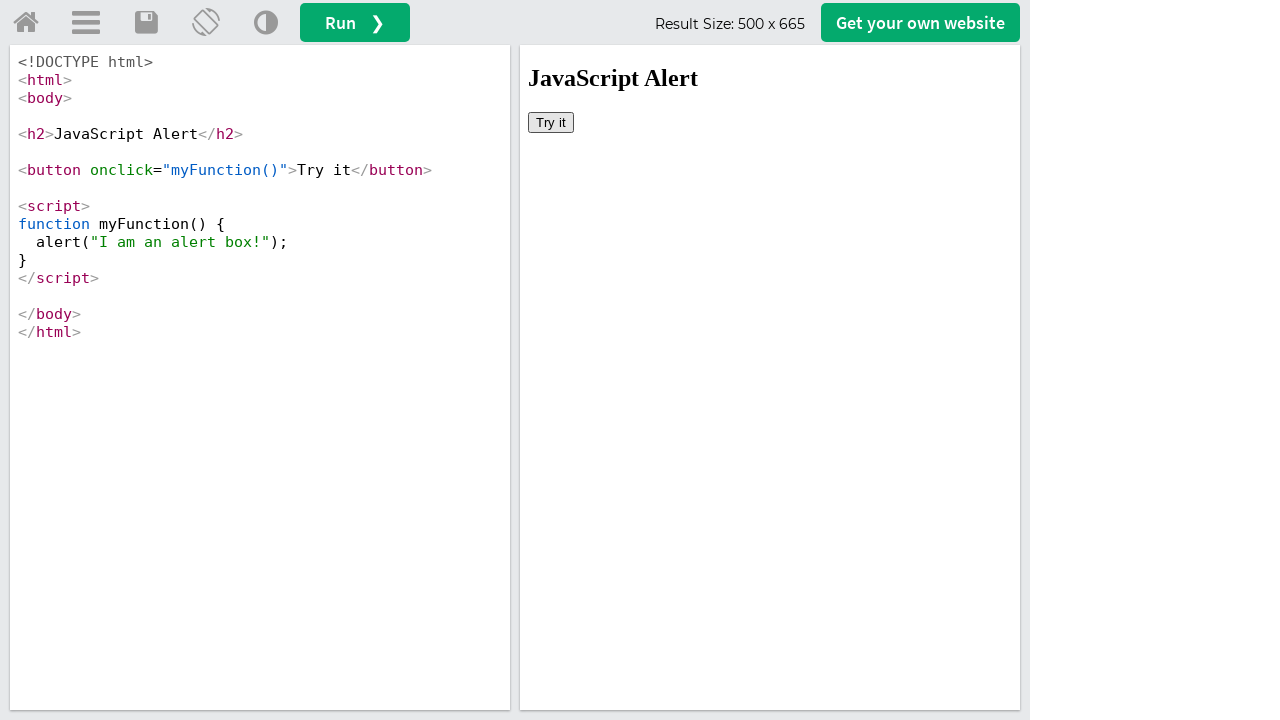

Verified first alert message content is 'I am an alert box!'
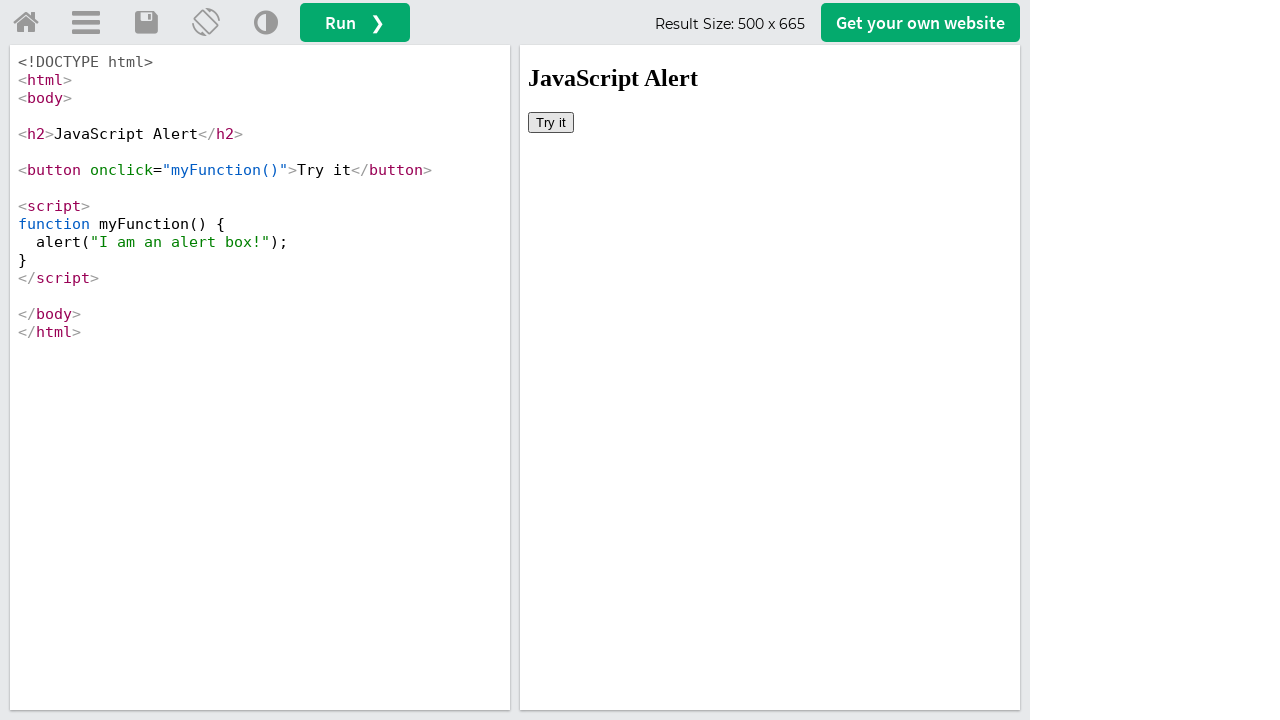

Clicked button in iframe to trigger second alert at (551, 122) on #iframeResult >> internal:control=enter-frame >> xpath=/html/body/button
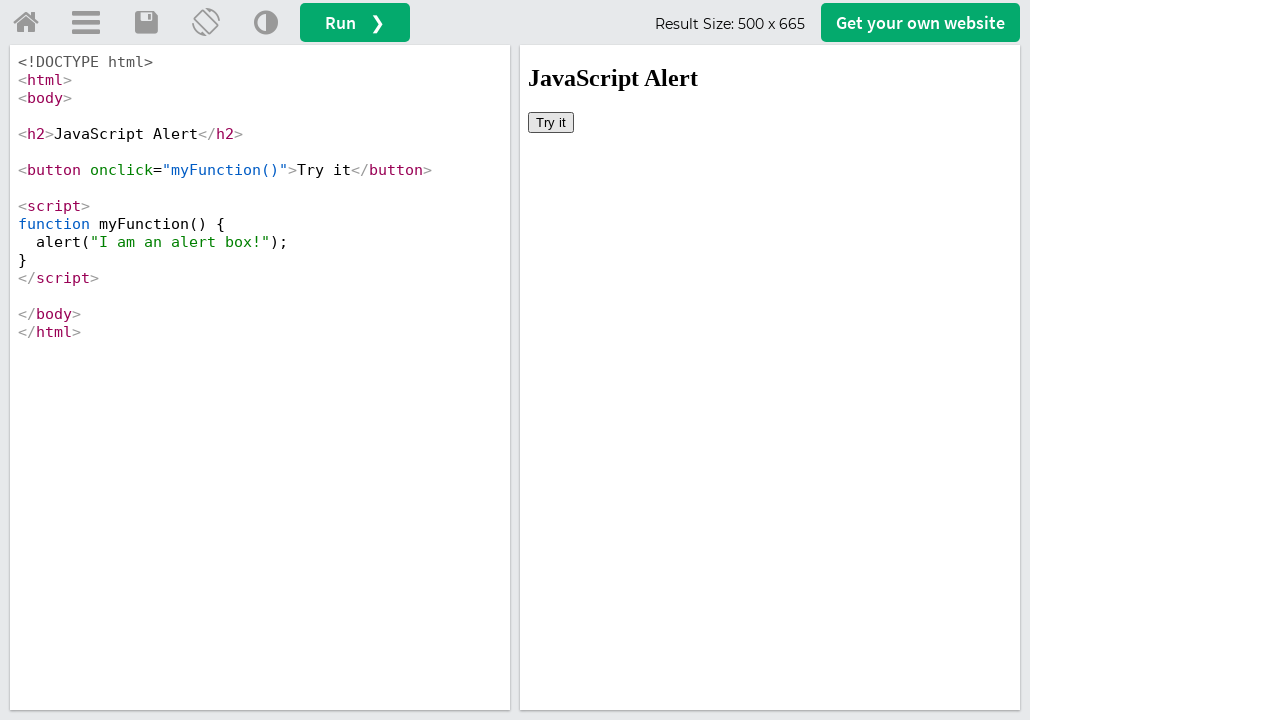

Waited 500ms for second dialog to be handled
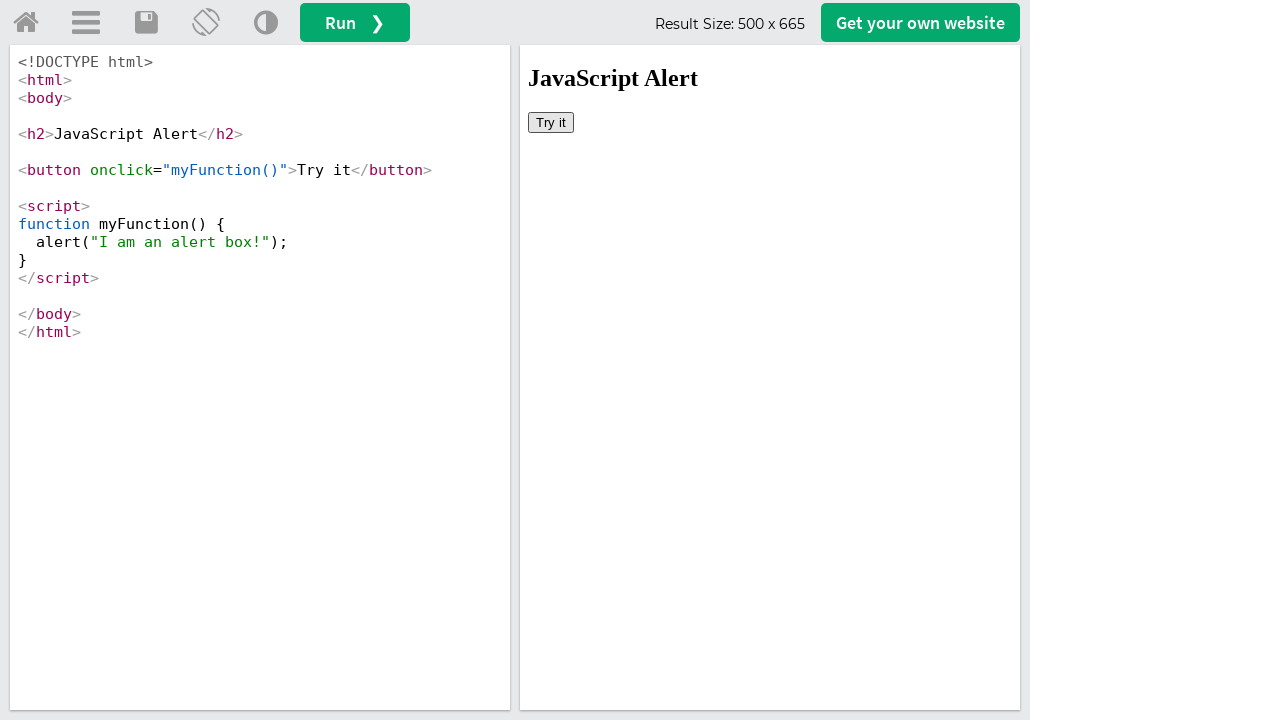

Verified that a second alert message was captured
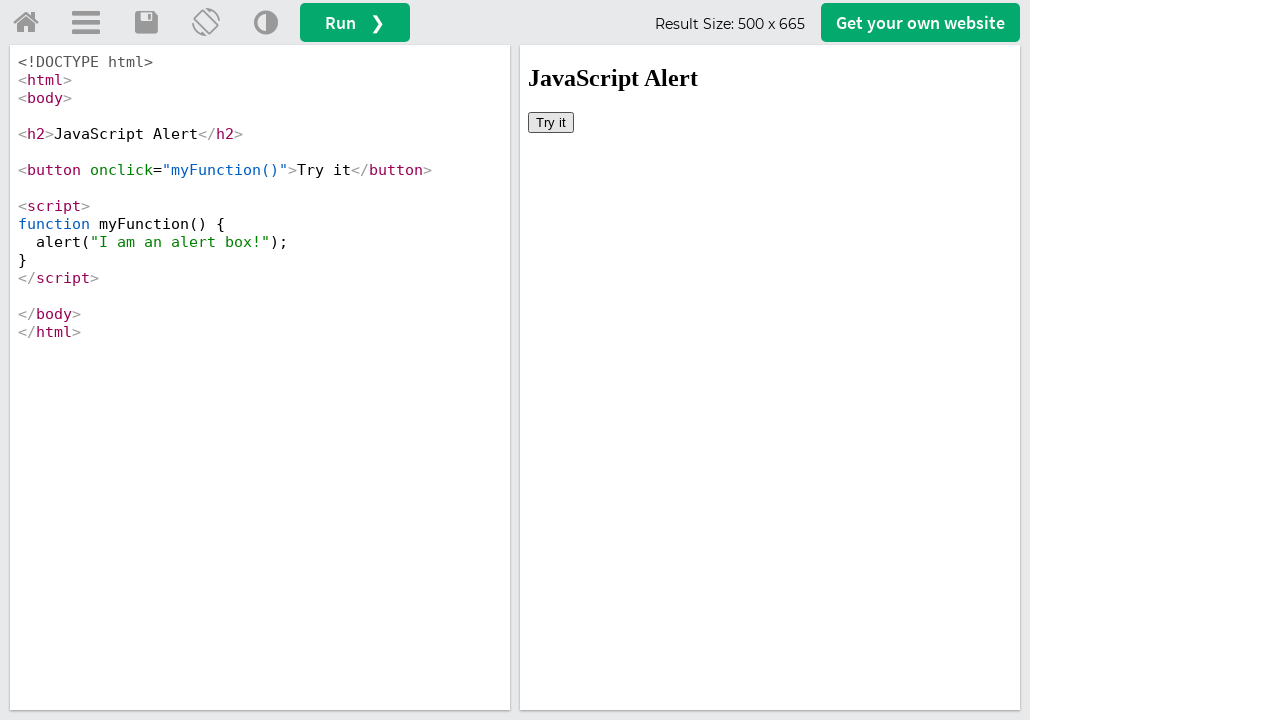

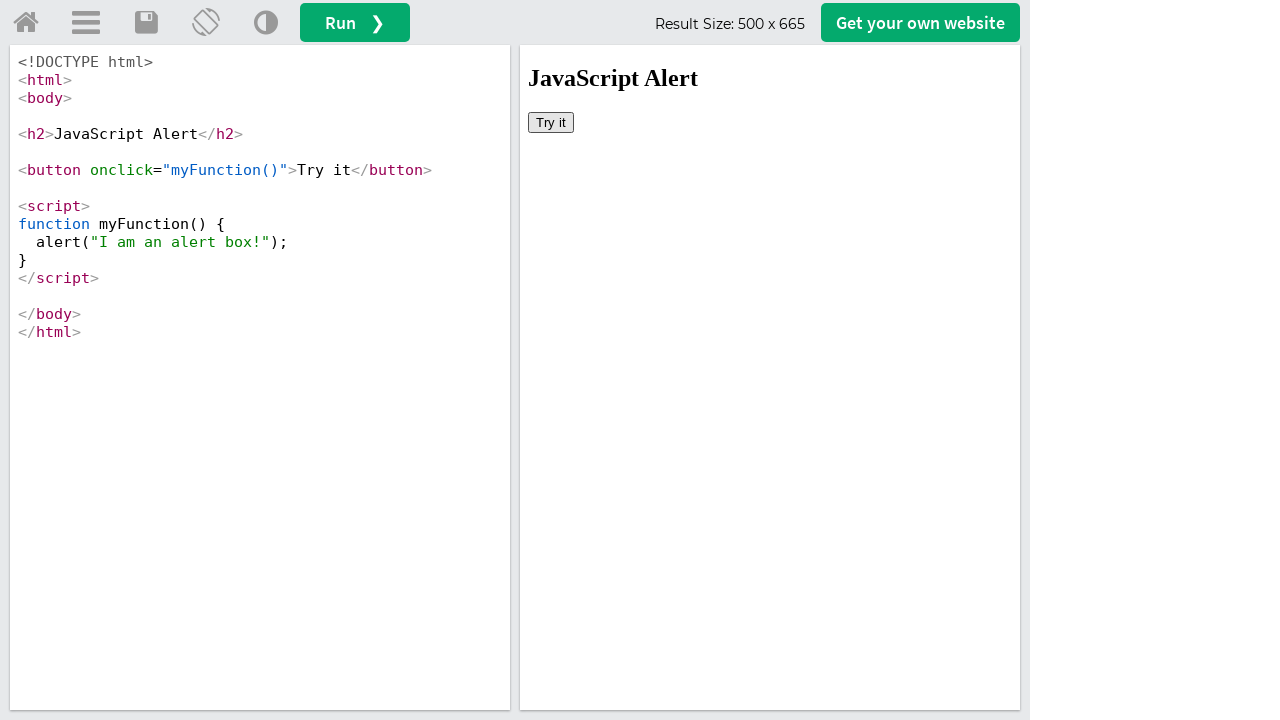